Tests a text box form by filling in user name, email, current address, and permanent address fields, submitting the form, and verifying the output displays the entered values correctly.

Starting URL: https://demoqa.com/text-box

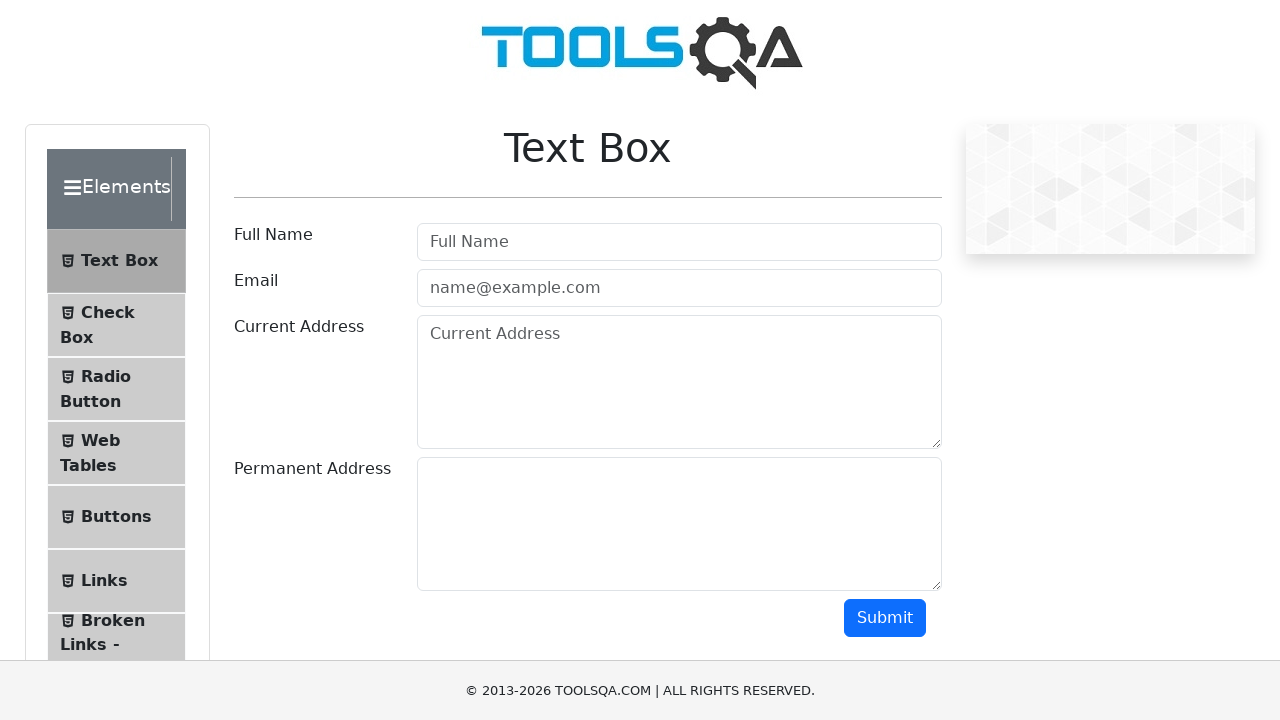

Filled user name field with 'Test' on #userName
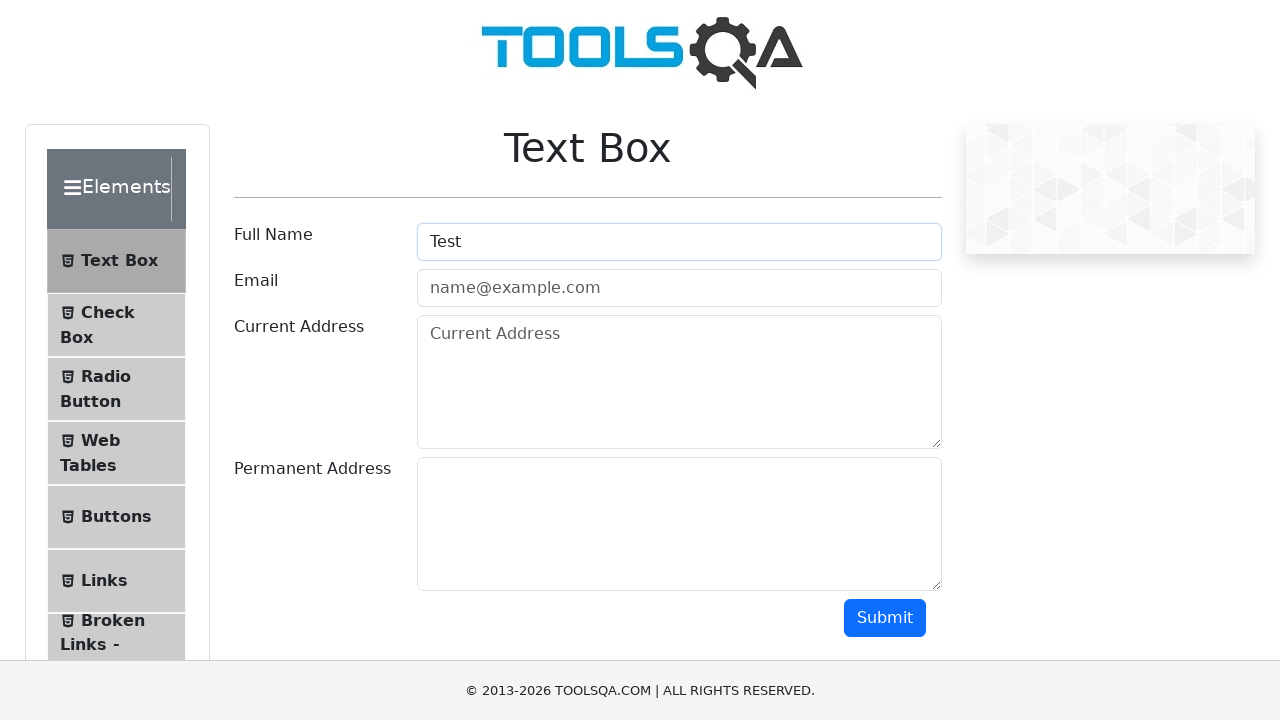

Filled email field with 'a@gmail.com' on #userEmail
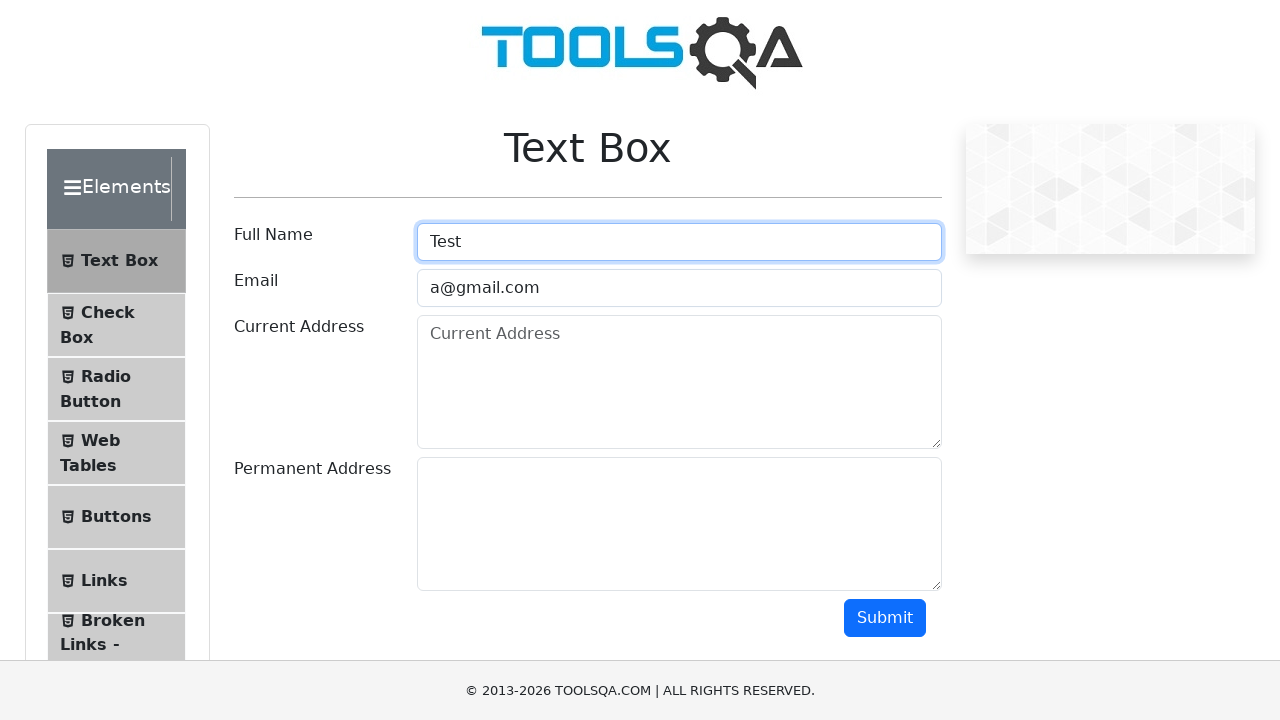

Filled current address field with 'Test2' on #currentAddress
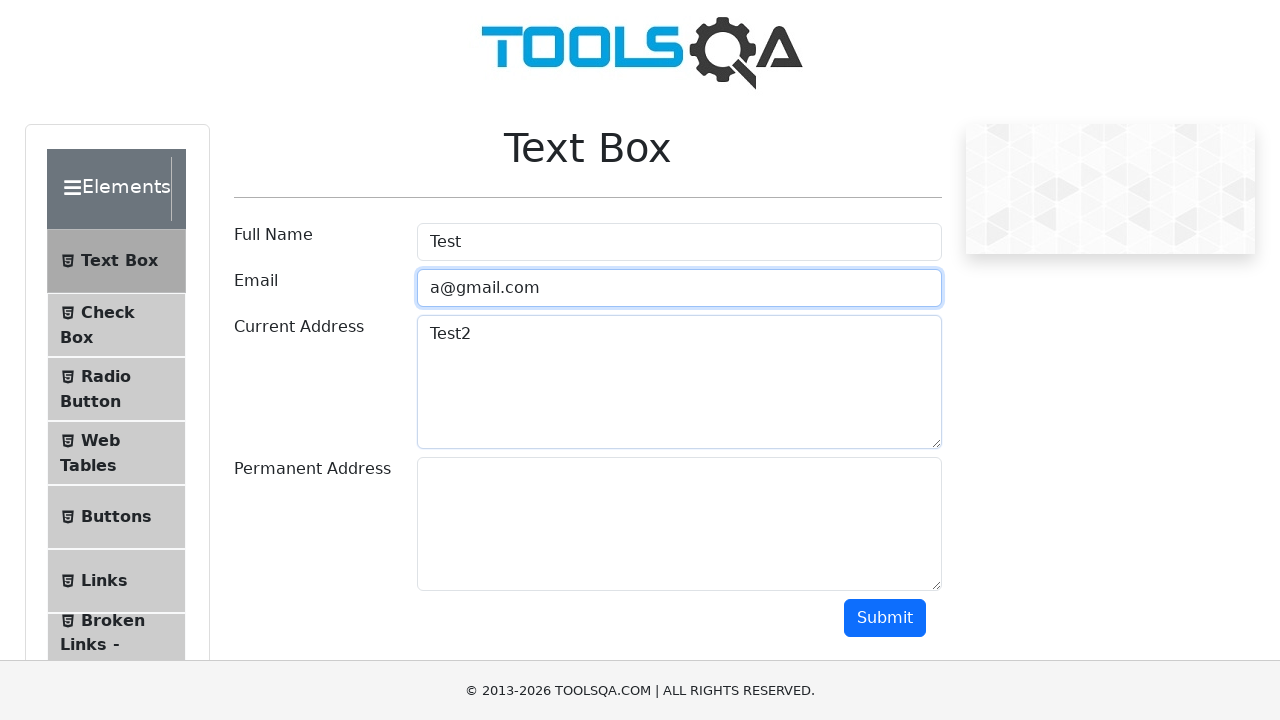

Filled permanent address field with 'Test3' on #permanentAddress
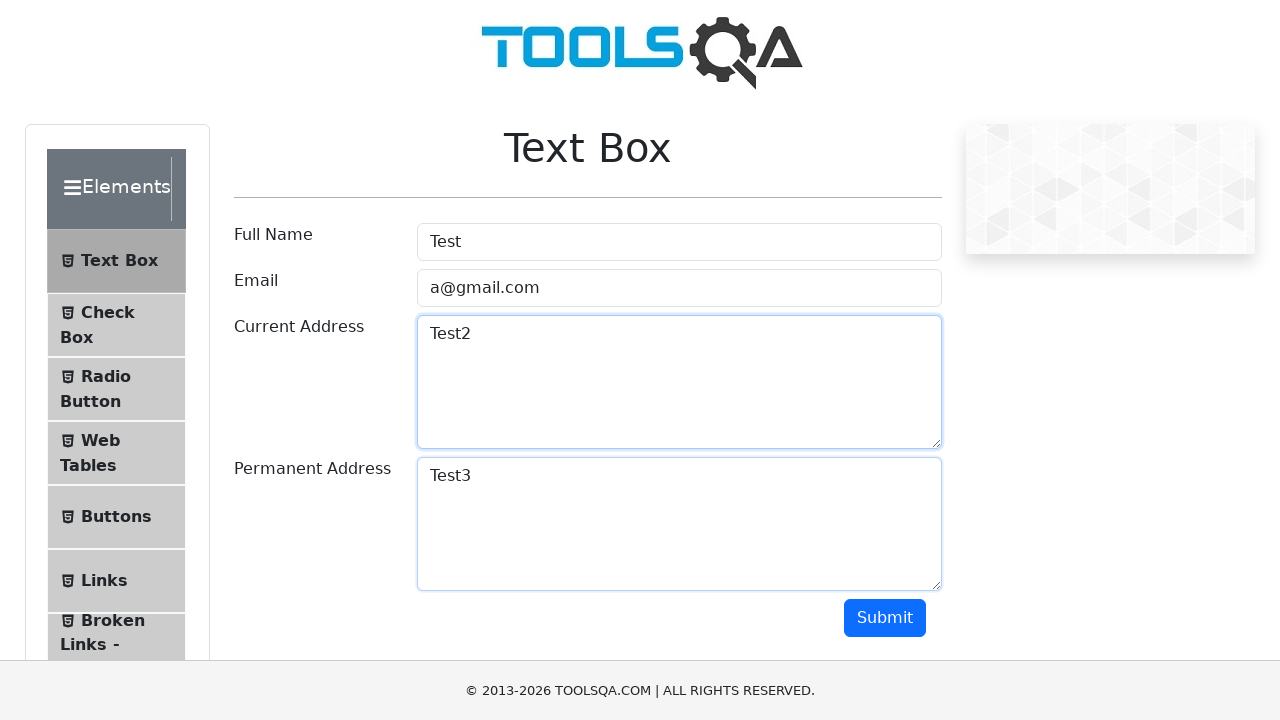

Scrolled to submit button area
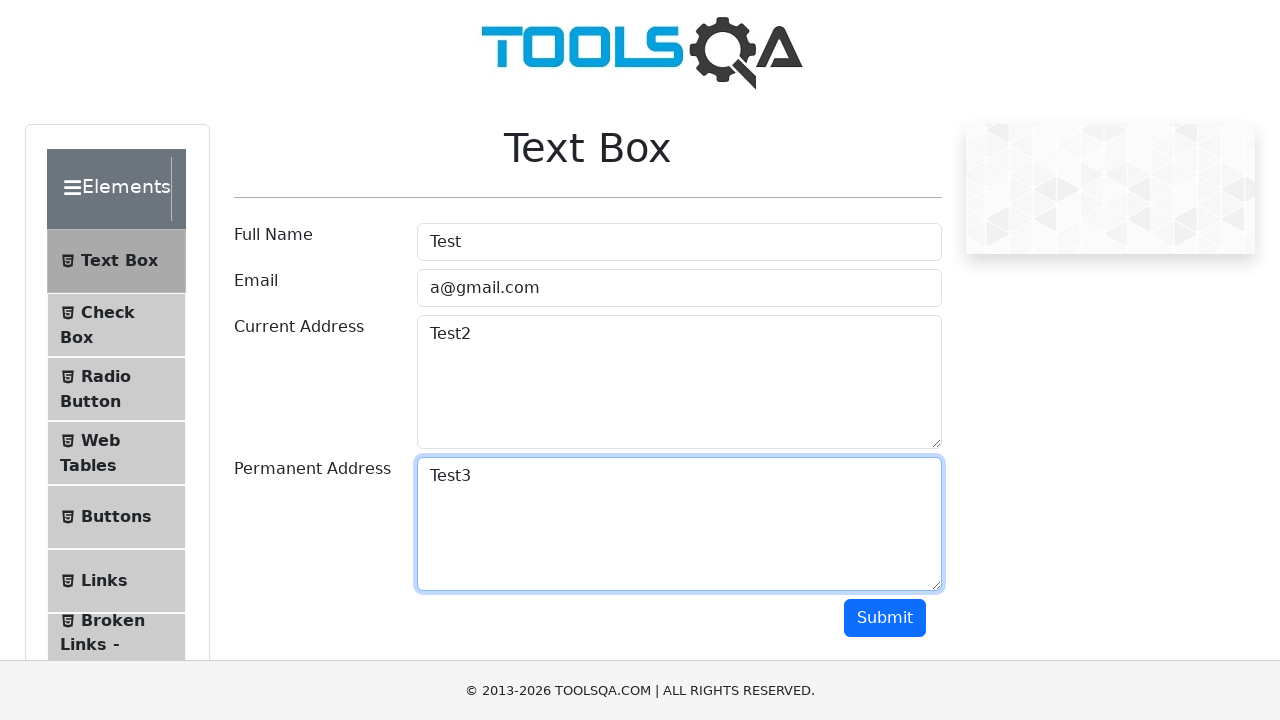

Clicked the submit button at (885, 618) on #submit
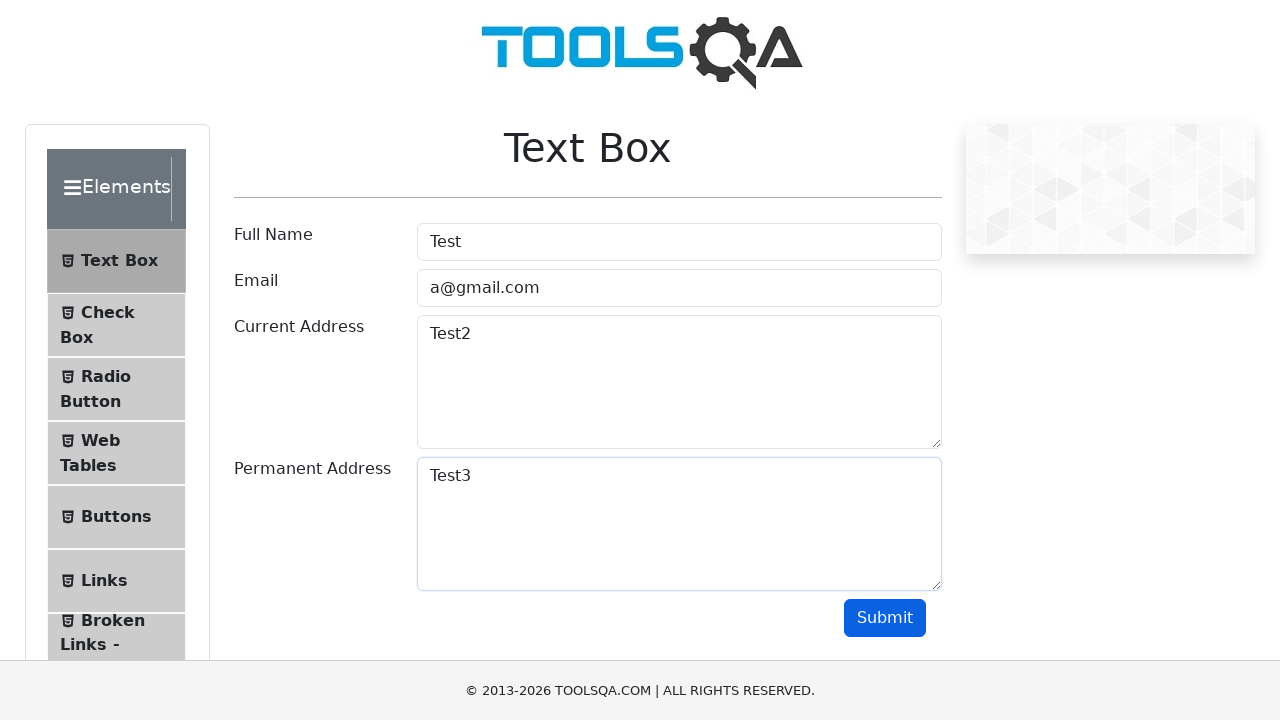

Output name field loaded
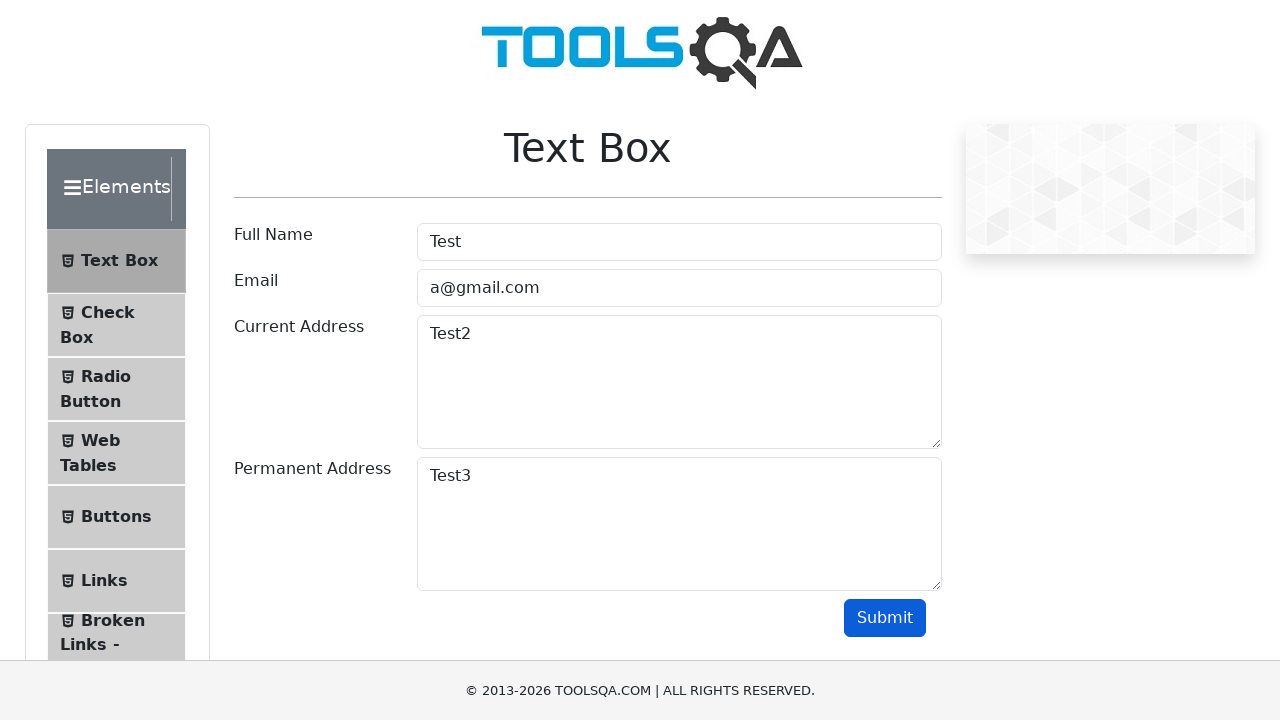

Output email field loaded
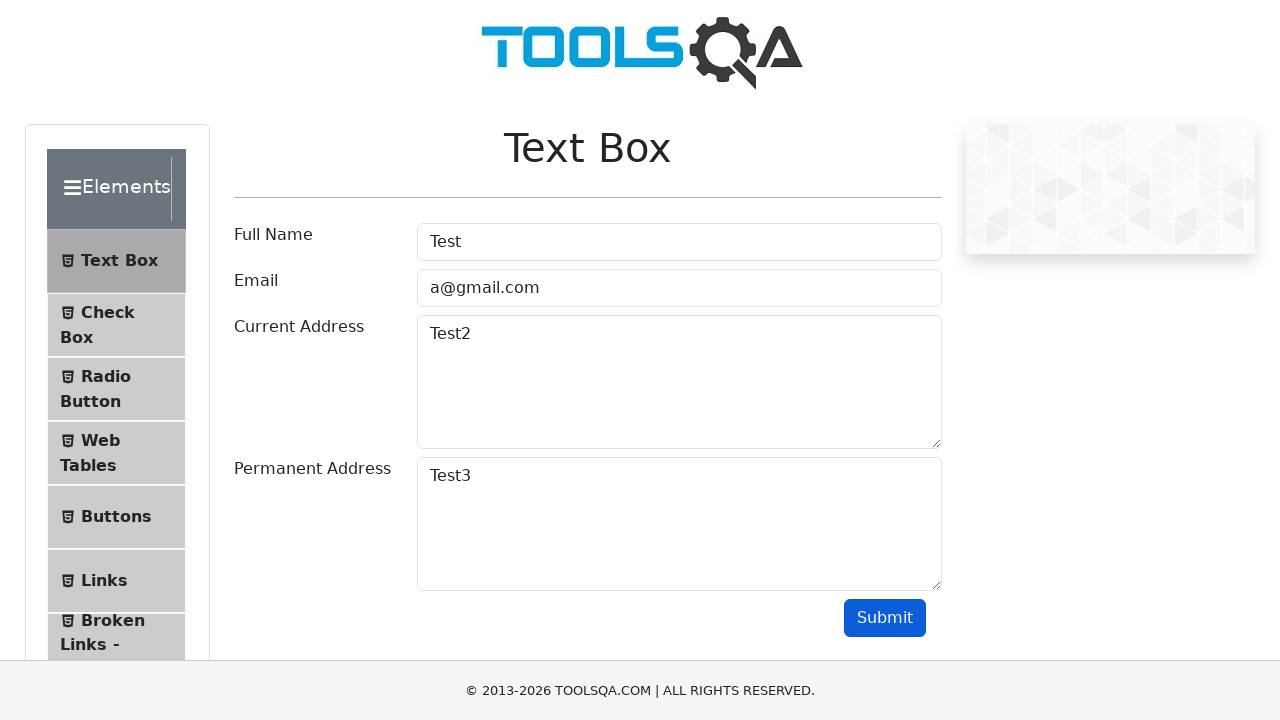

Output current address field loaded
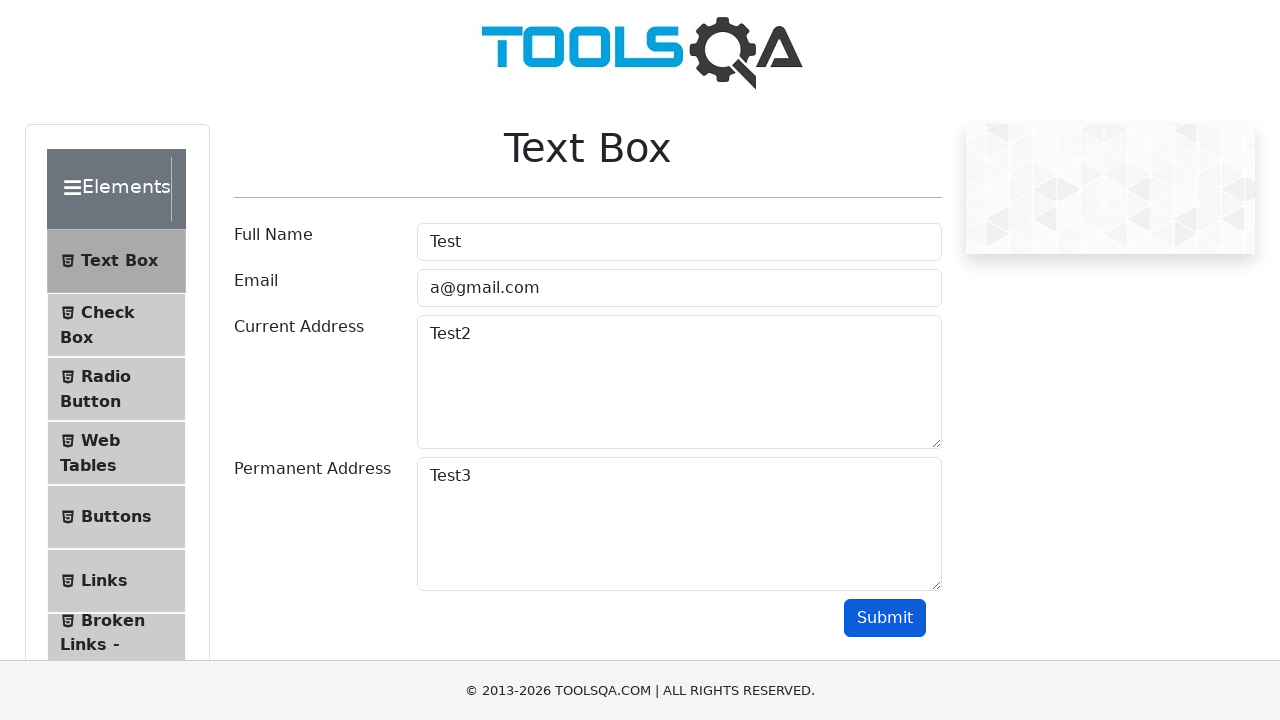

Output permanent address field loaded
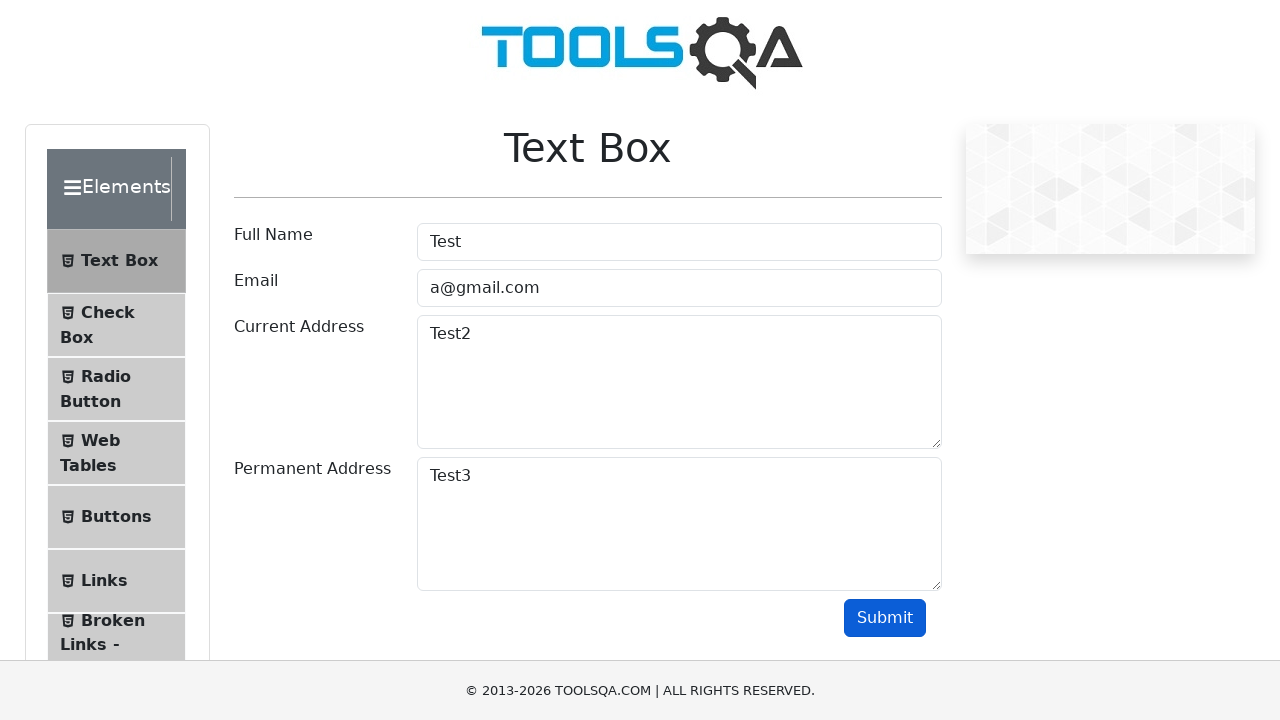

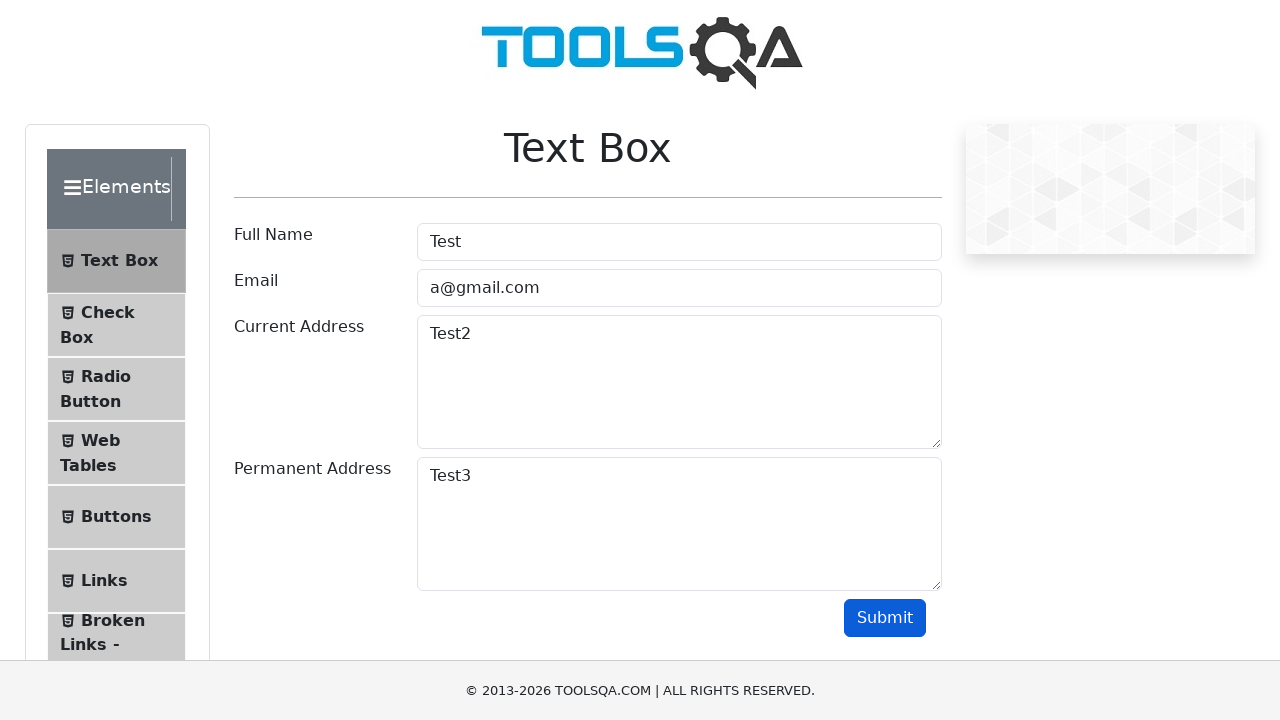